Tests radio button selection functionality by clicking three different radio button options on the DemoQA radio button demo page

Starting URL: https://demoqa.com/radio-button

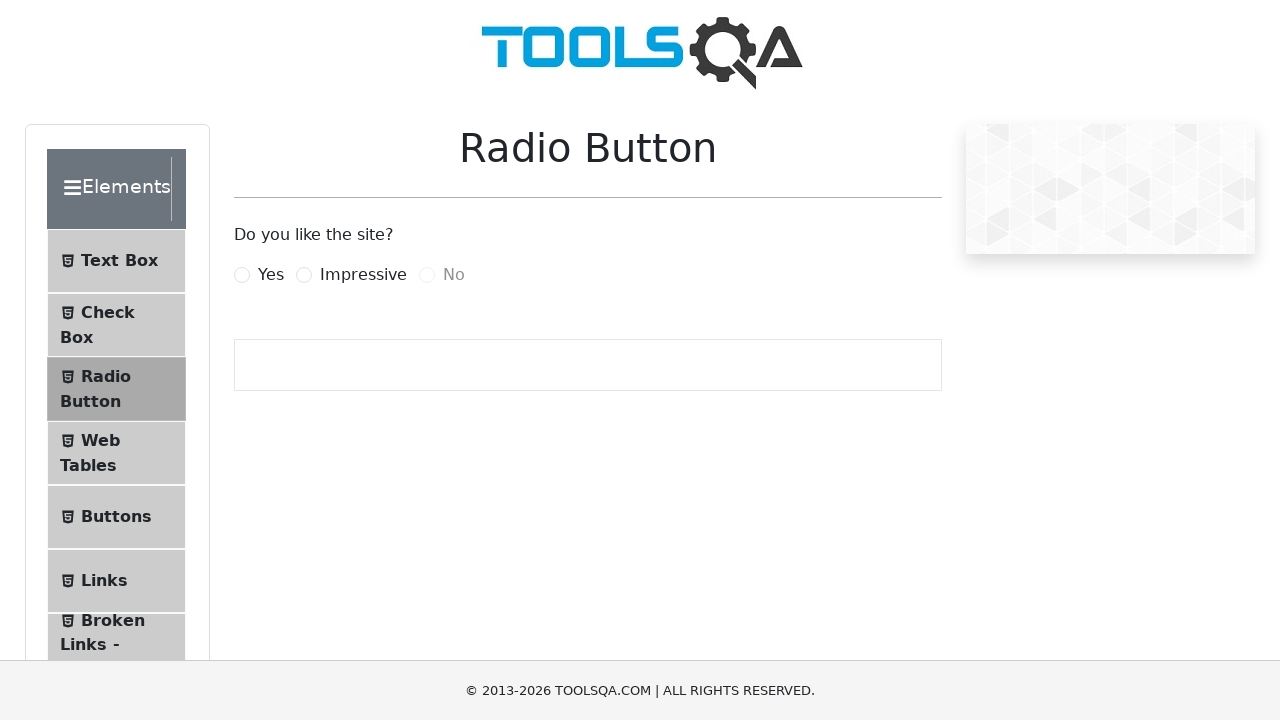

Clicked the 'Impressive' radio button at (304, 275) on #impressiveRadio
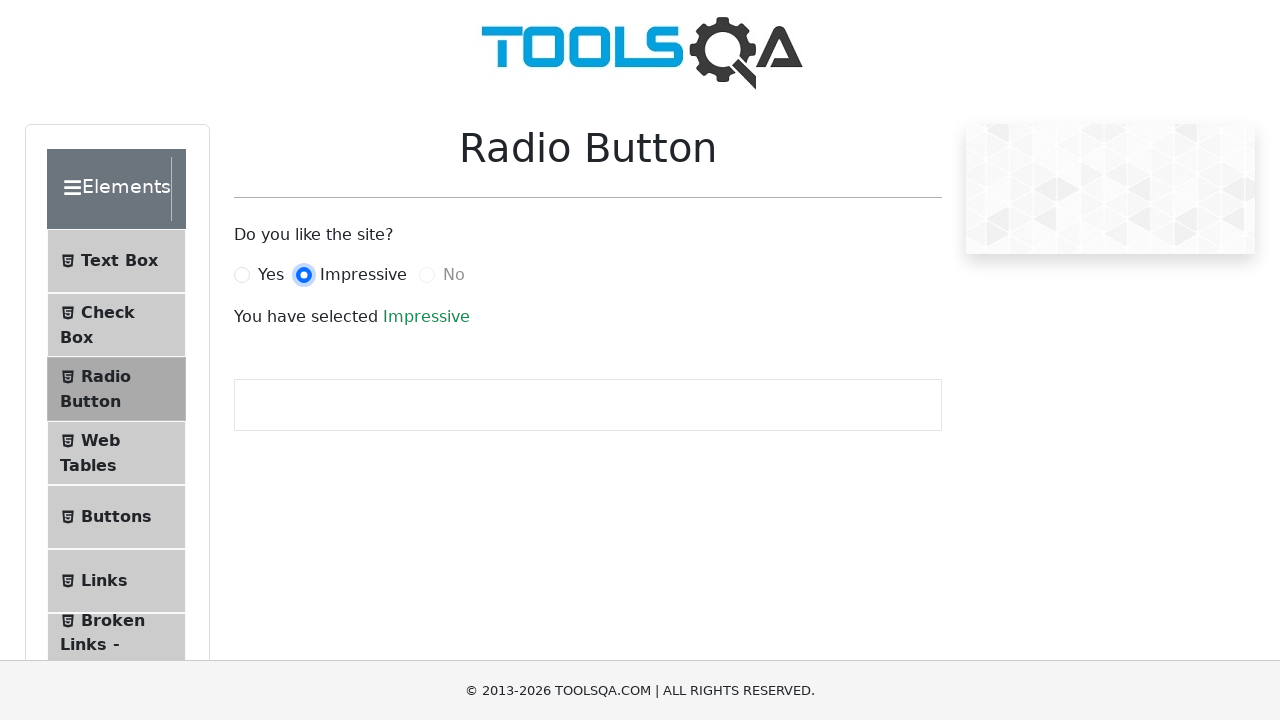

Waited 2 seconds for visual feedback after clicking 'Impressive'
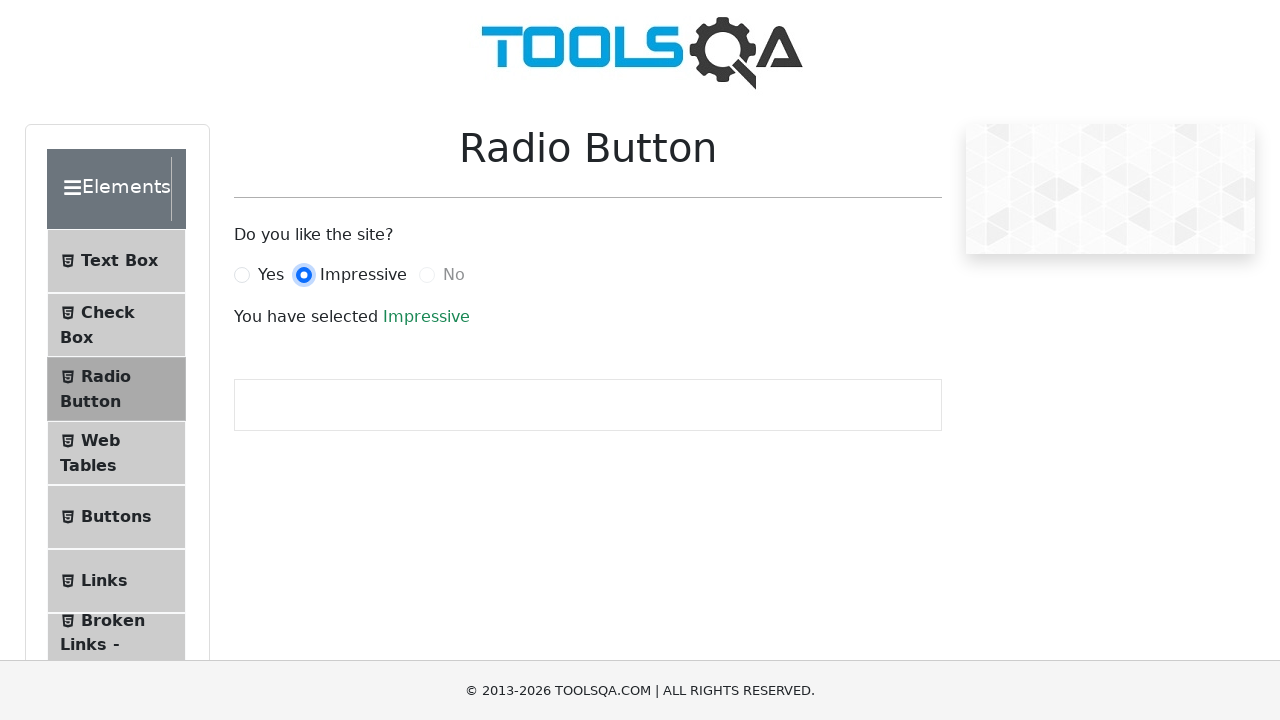

Clicked the 'Yes' radio button at (242, 275) on #yesRadio
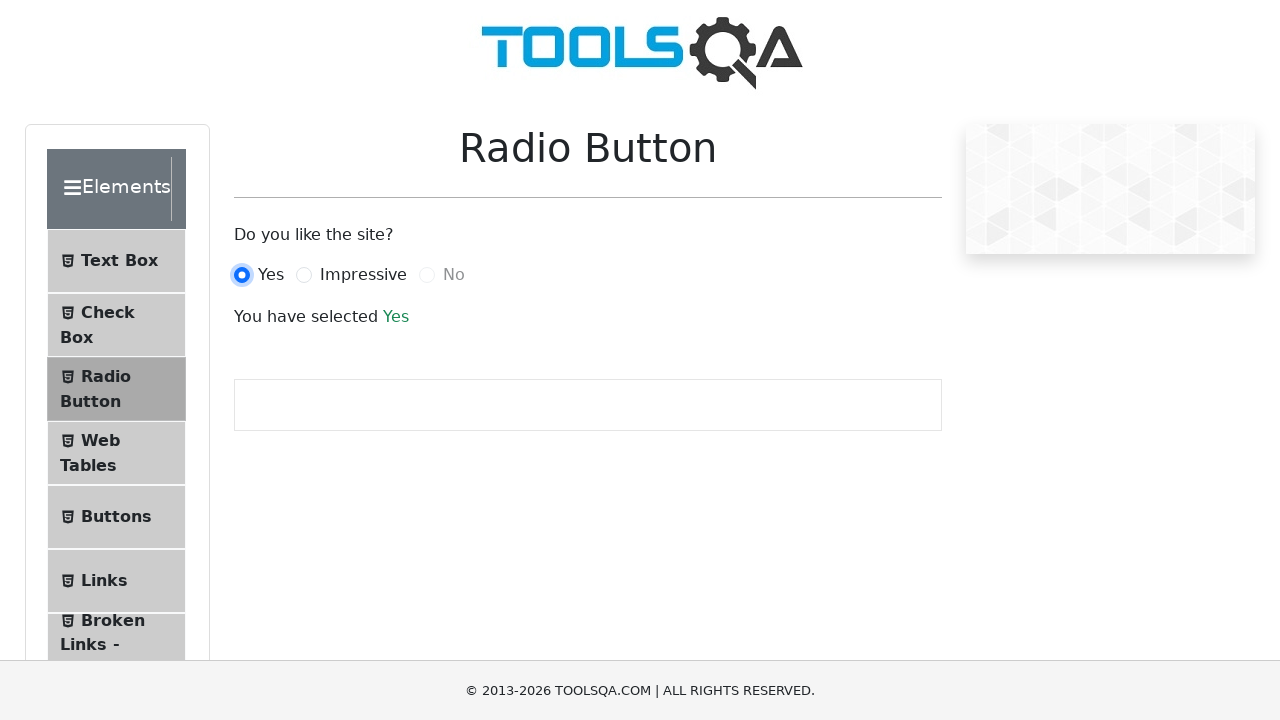

Waited 2 seconds for visual feedback after clicking 'Yes'
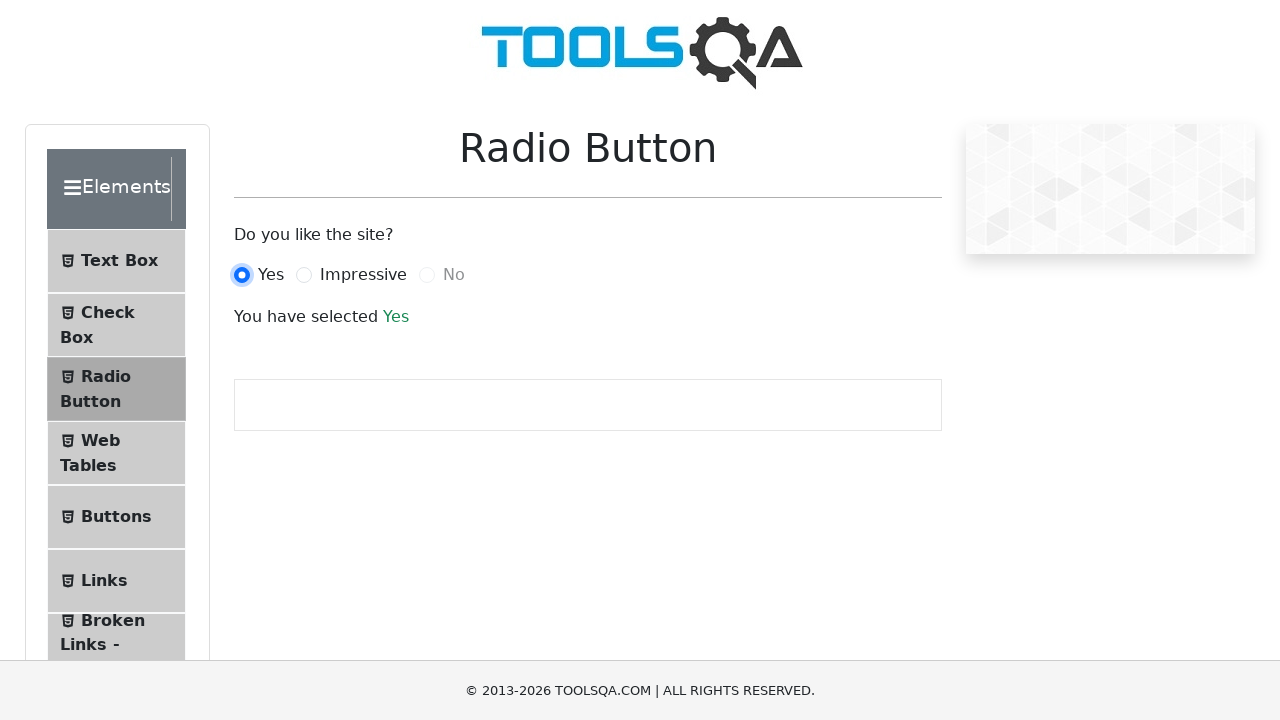

Attempted to click 'No' radio button but it is disabled on #noRadio
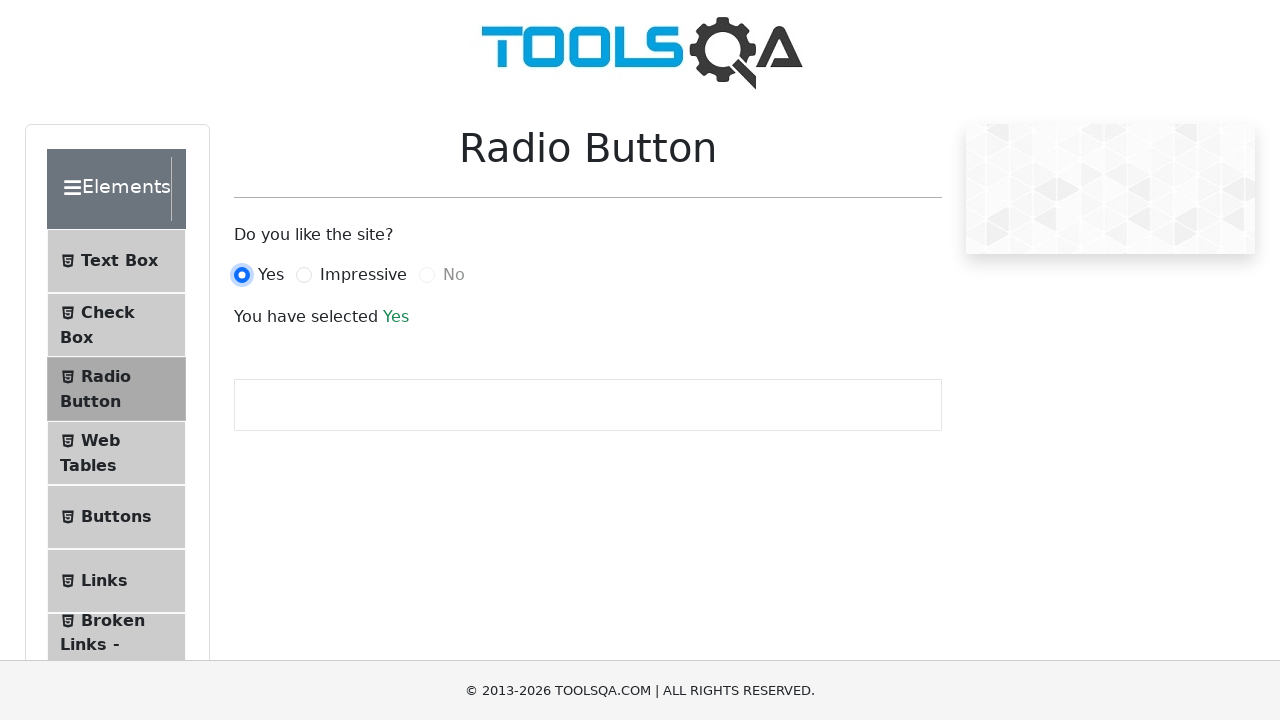

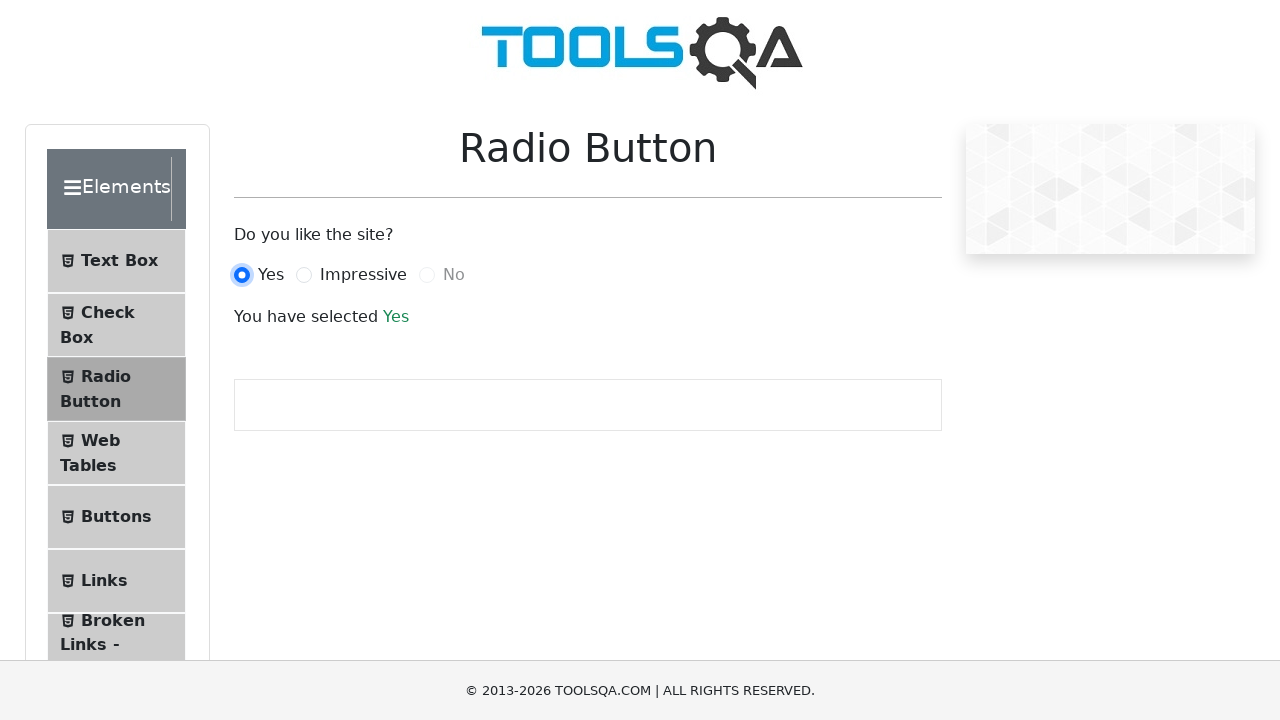